Tests a simple form by filling in first name, last name, city, and country fields, then clicking the submit button.

Starting URL: http://suninjuly.github.io/simple_form_find_task.html

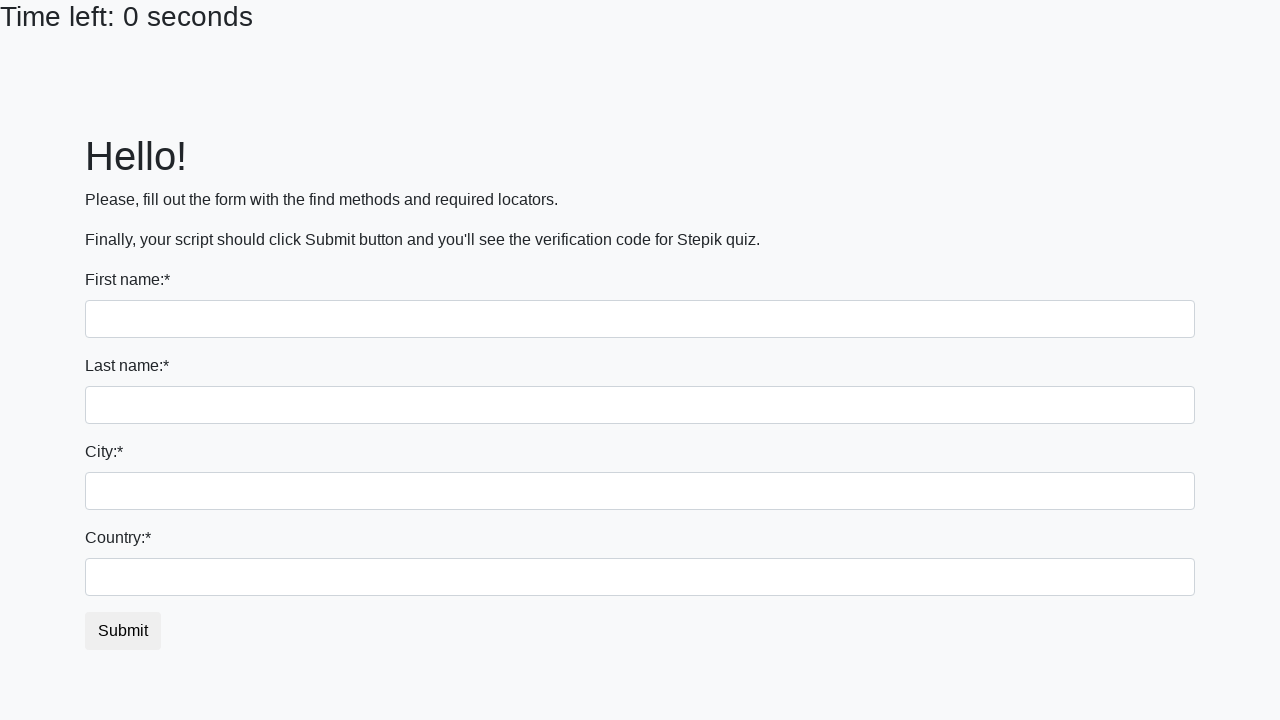

Filled first name field with 'Ivan' on input[name='first_name']
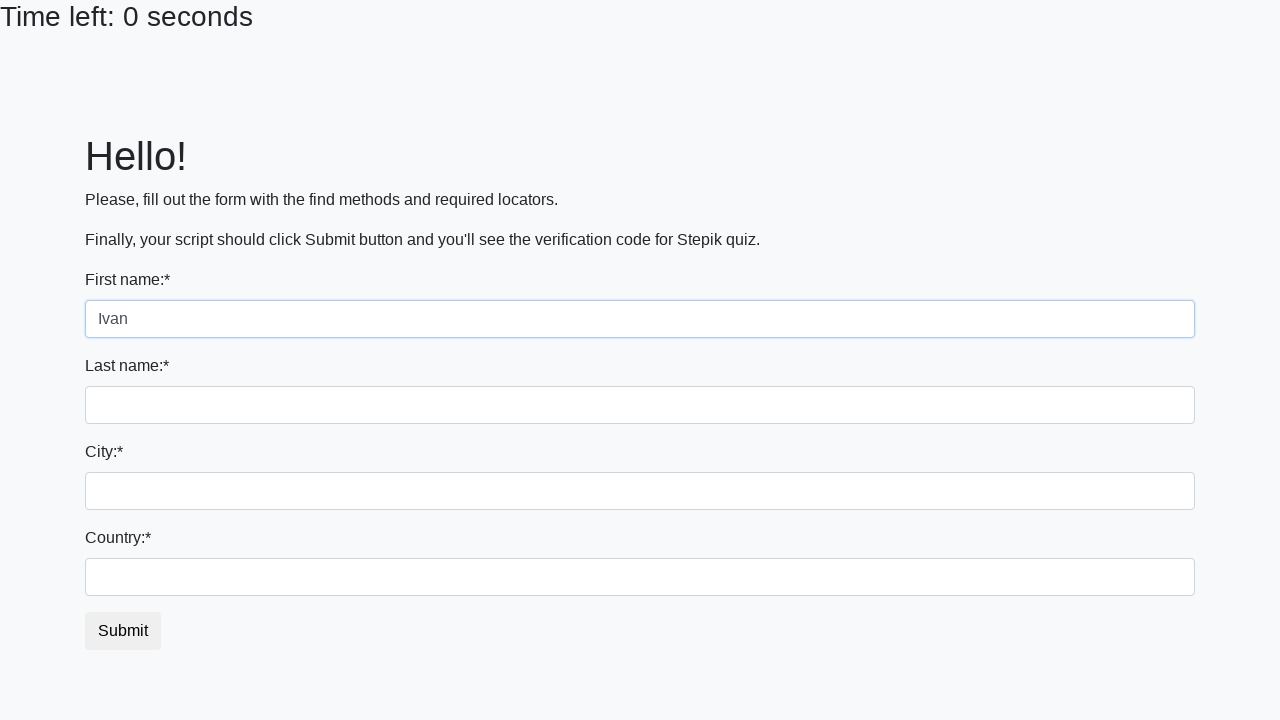

Filled last name field with 'Petrov' on input[name='last_name']
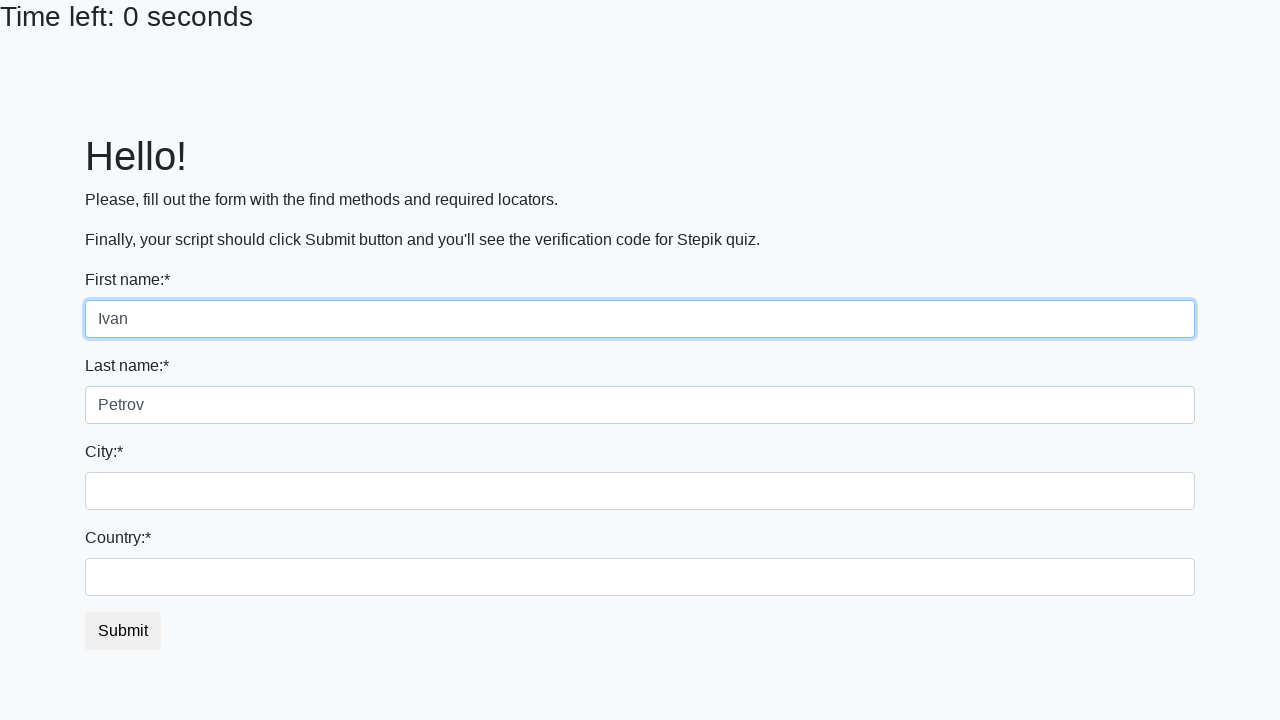

Filled city field with 'Smolensk' on .city
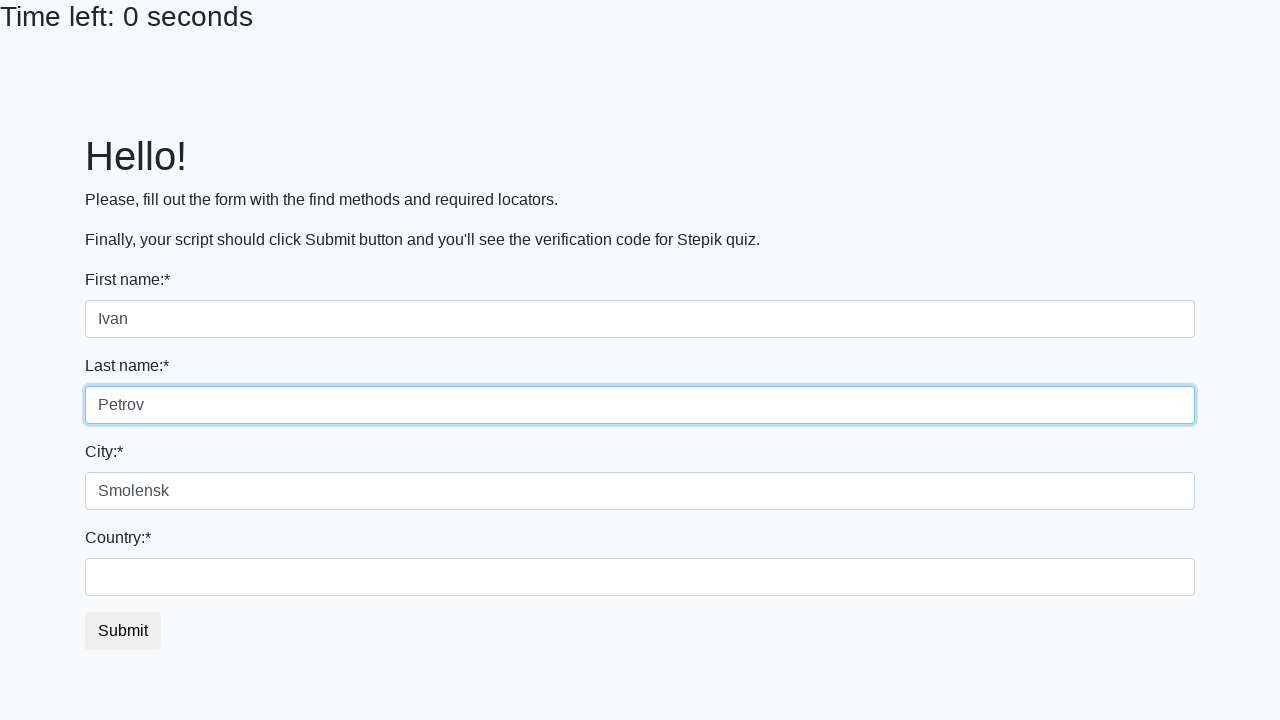

Filled country field with 'Russia' on #country
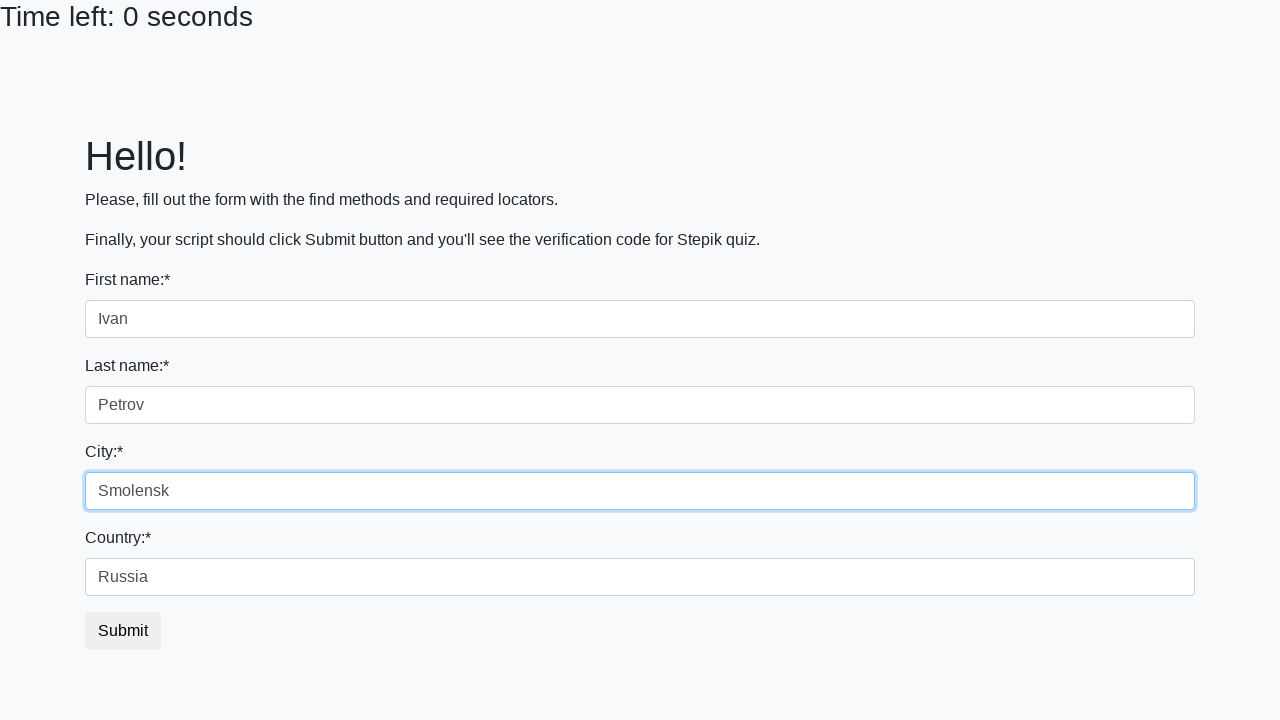

Clicked submit button to submit the form at (123, 631) on button.btn
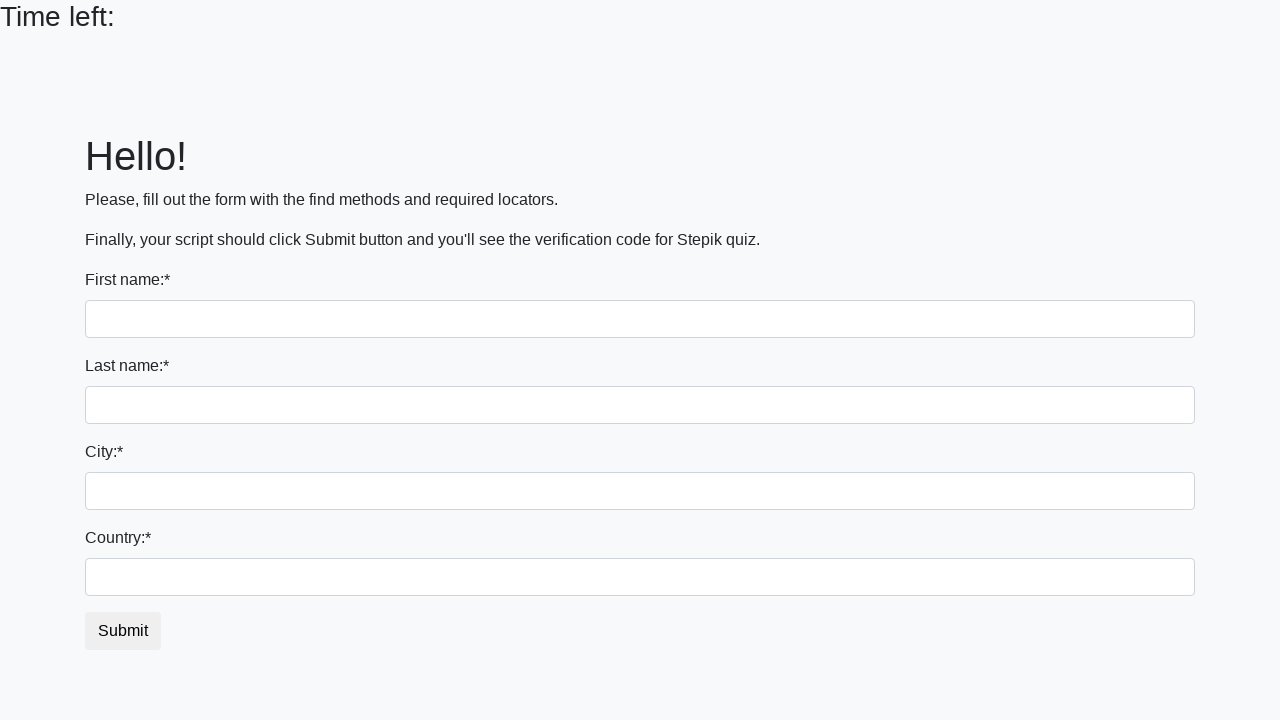

Waited for form submission to complete
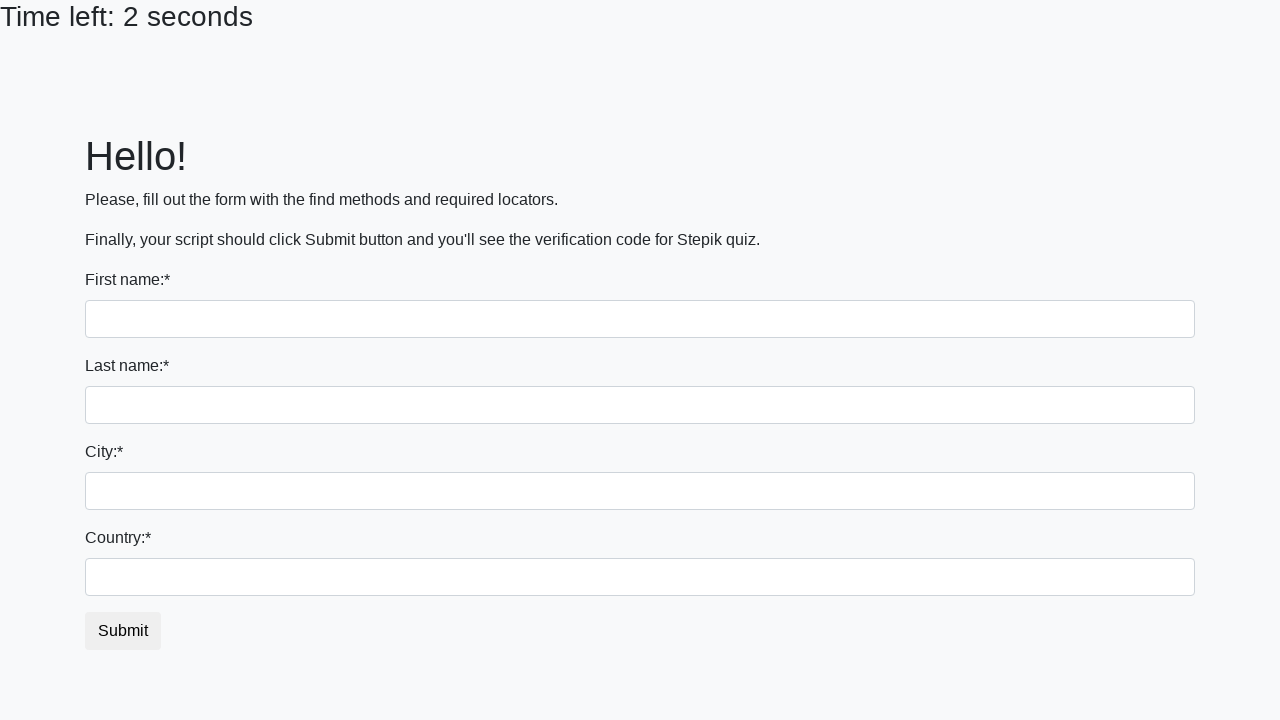

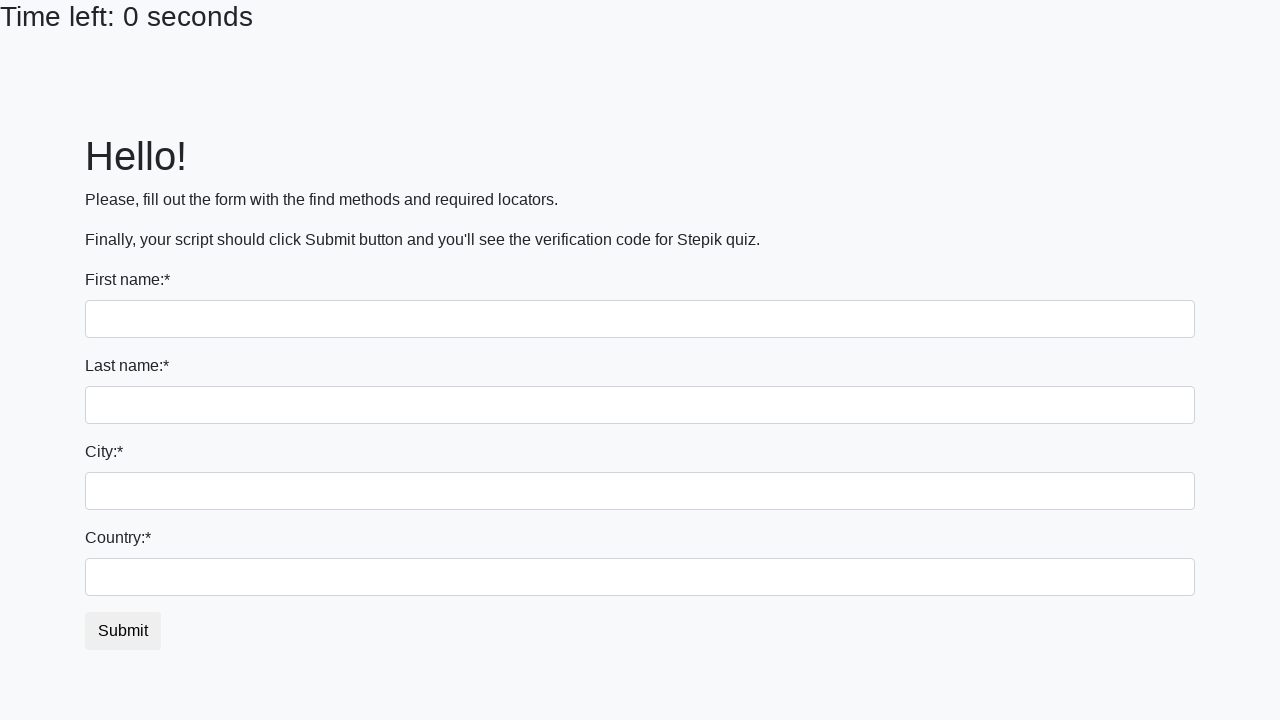